Tests working with multiple browser windows by clicking a link that opens a new window, then switching between windows and verifying page titles.

Starting URL: https://the-internet.herokuapp.com/windows

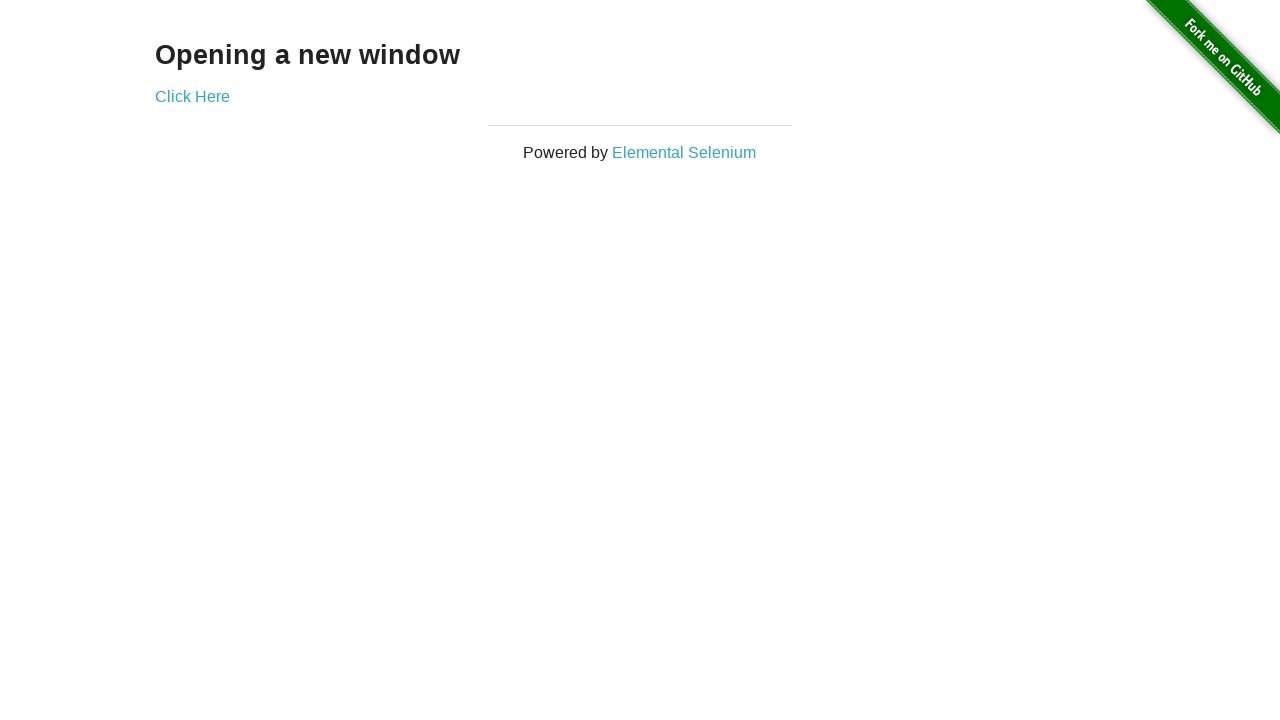

Clicked link to open new window at (192, 96) on .example a
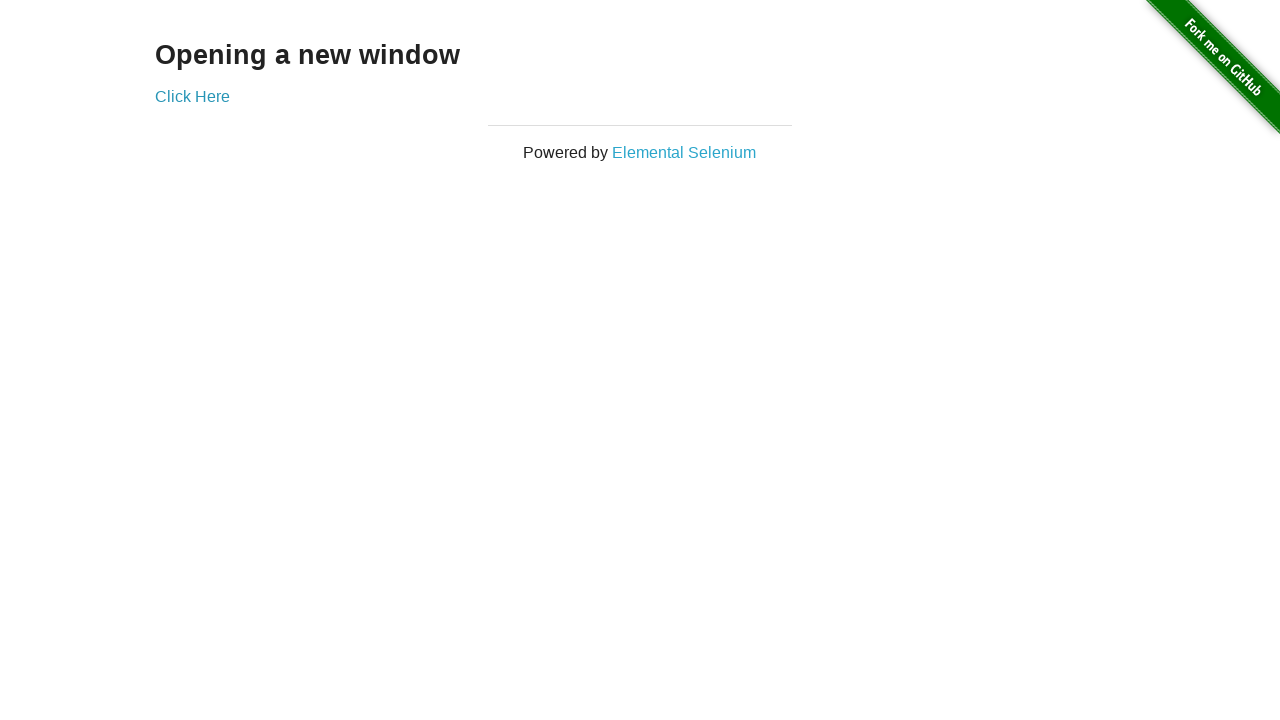

New window opened and captured
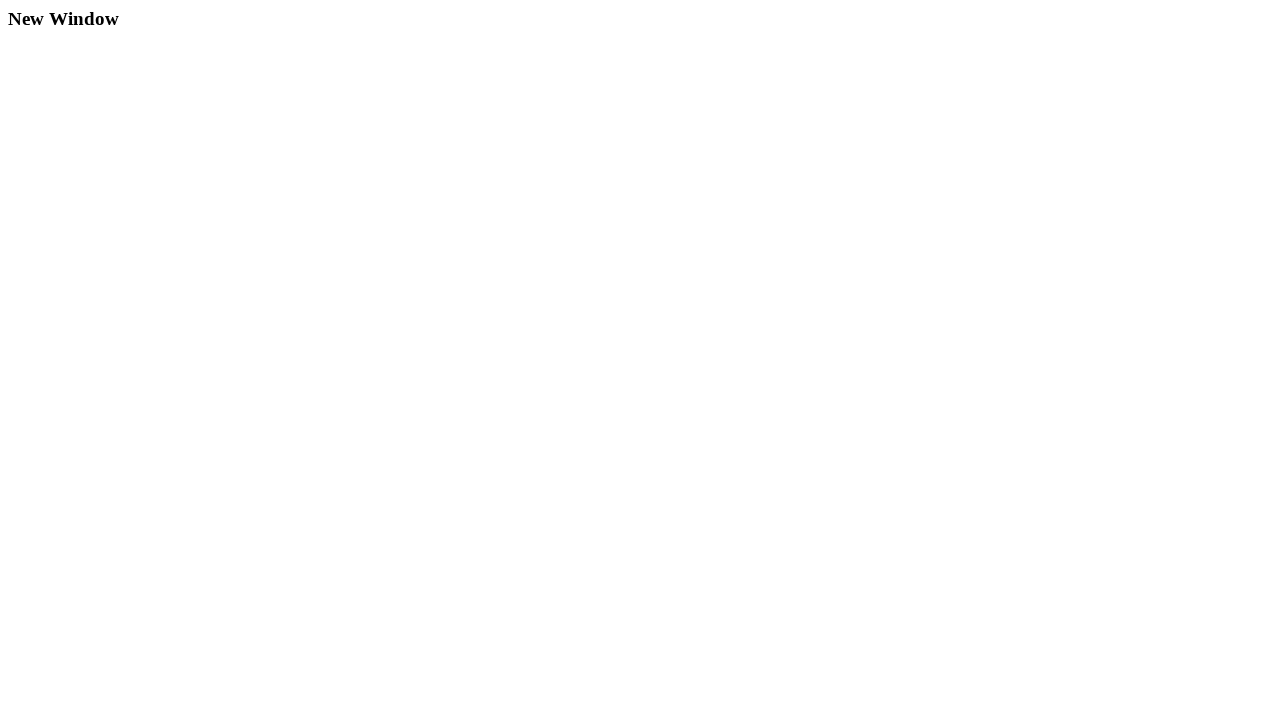

New window finished loading
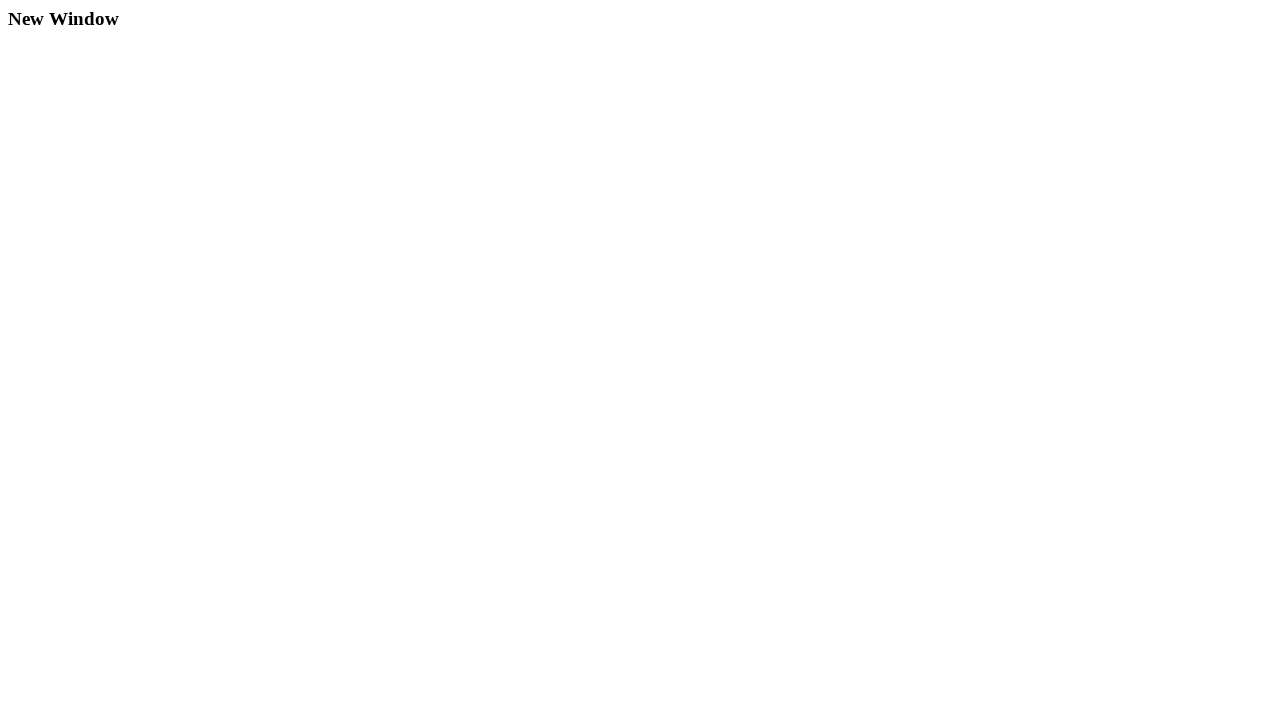

Verified original page title is 'The Internet'
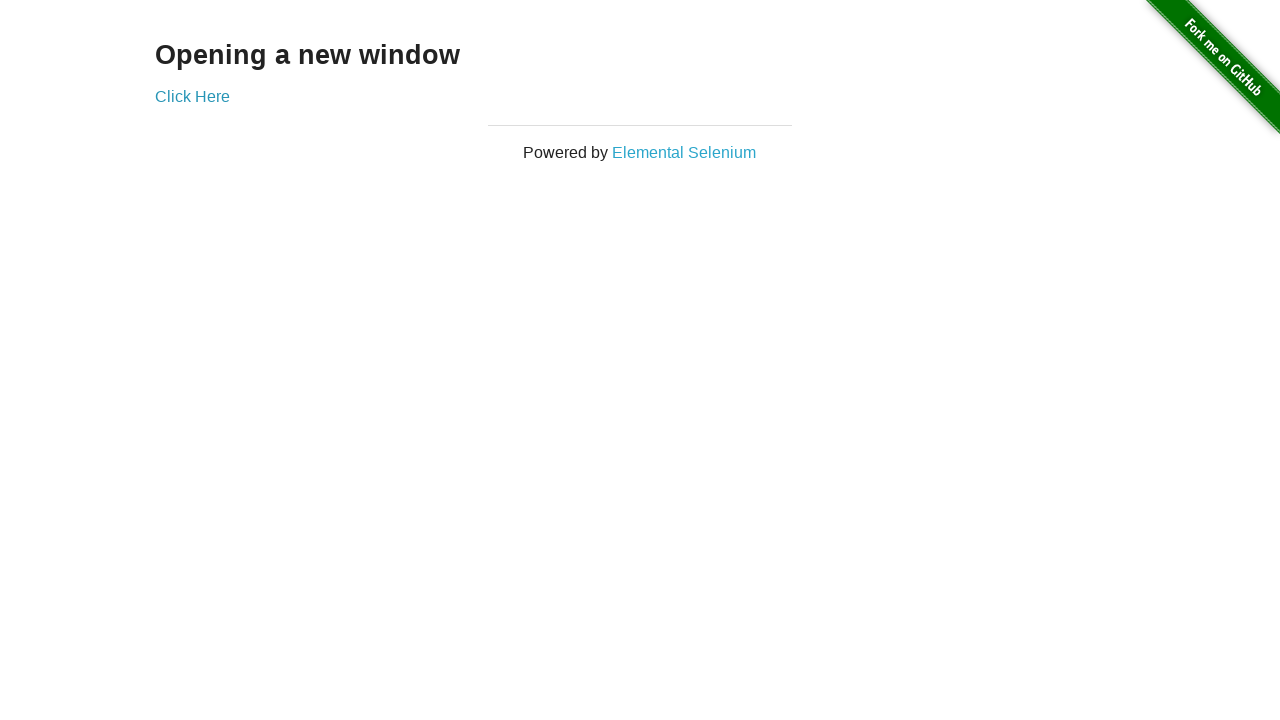

Waited for new window title to populate
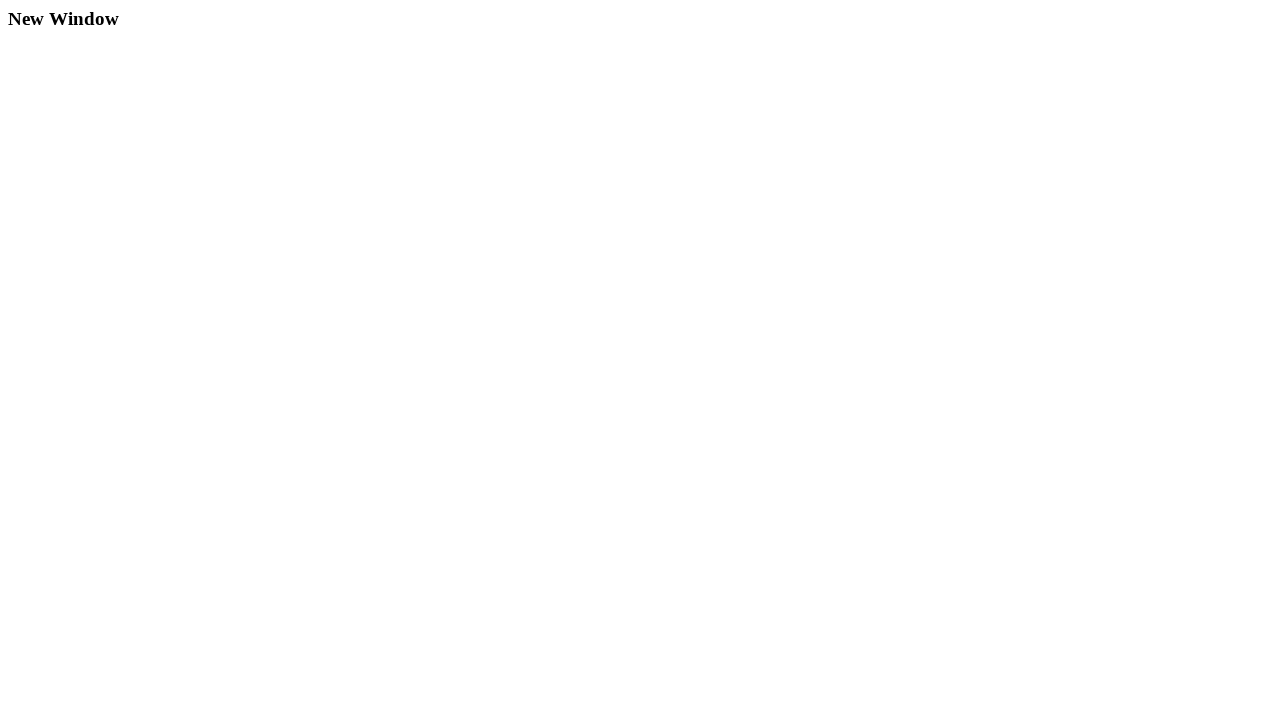

Verified new window title is 'New Window'
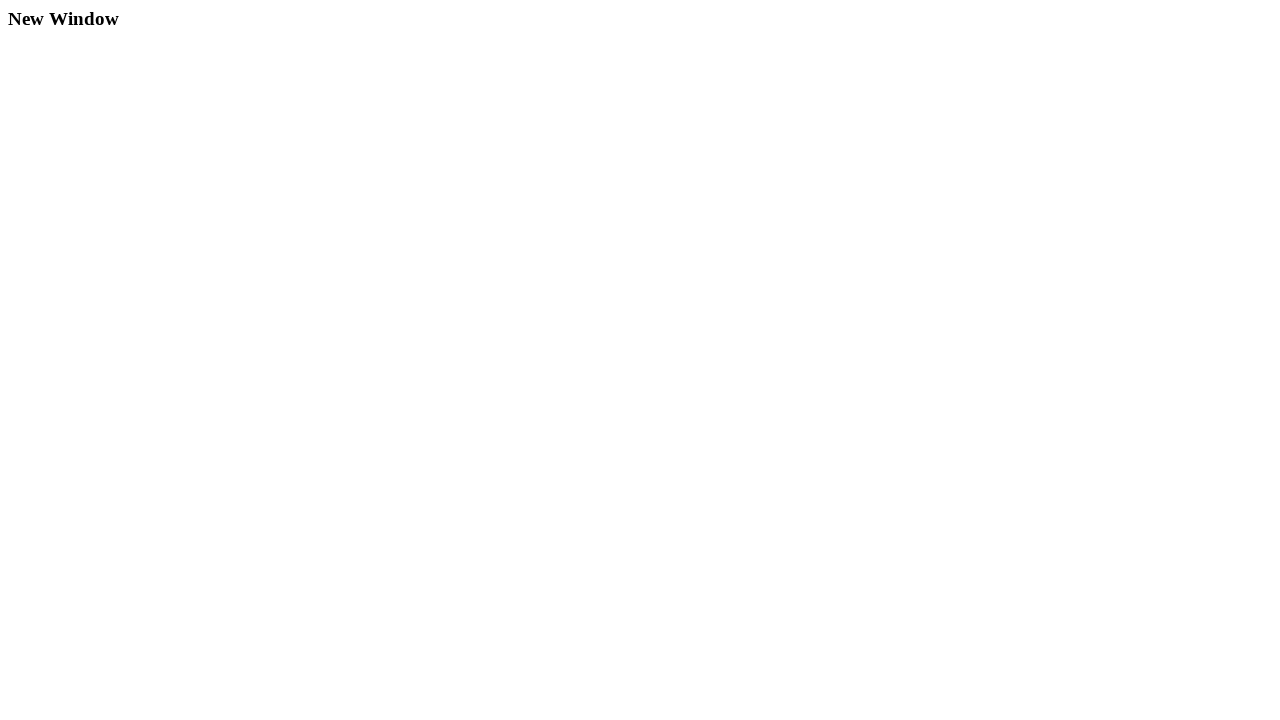

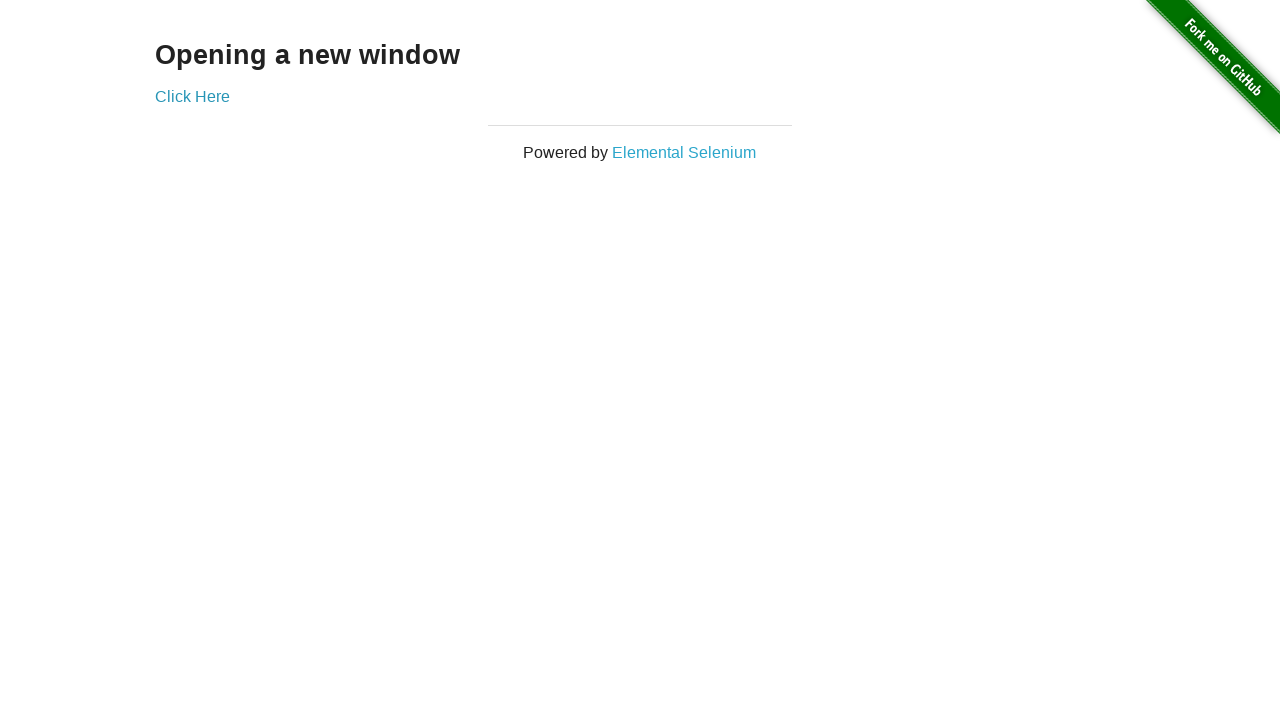